Basic browser automation test that navigates to Rahul Shetty Academy website and verifies the page loads by checking the title and URL are accessible.

Starting URL: http://rahulshettyacademy.com

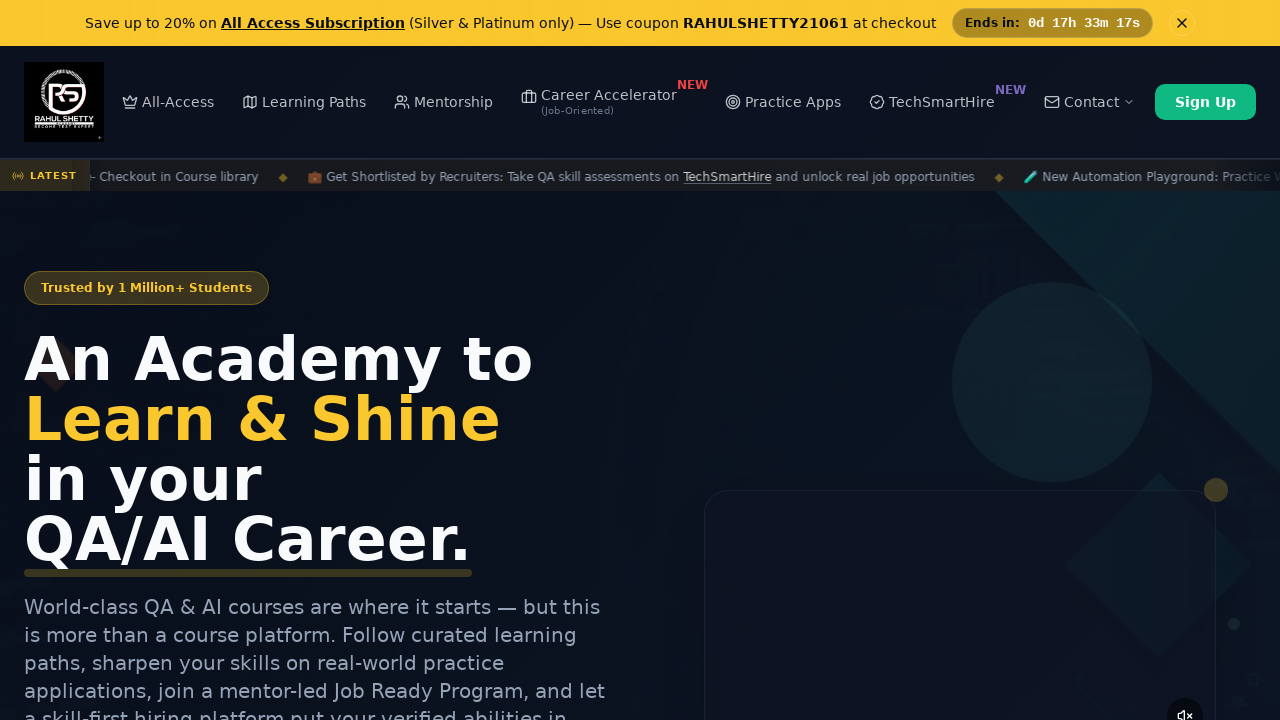

Waited for page to load with domcontentloaded state
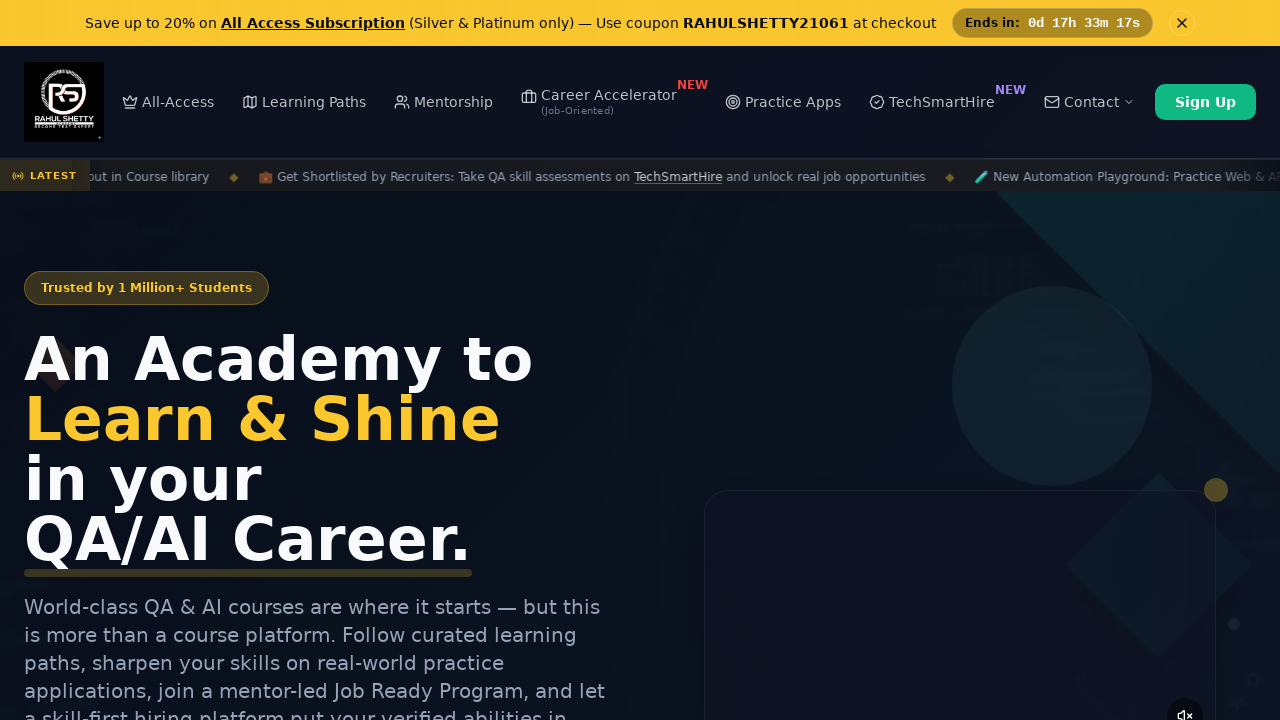

Retrieved page title: Rahul Shetty Academy | QA Automation, Playwright, AI Testing & Online Training
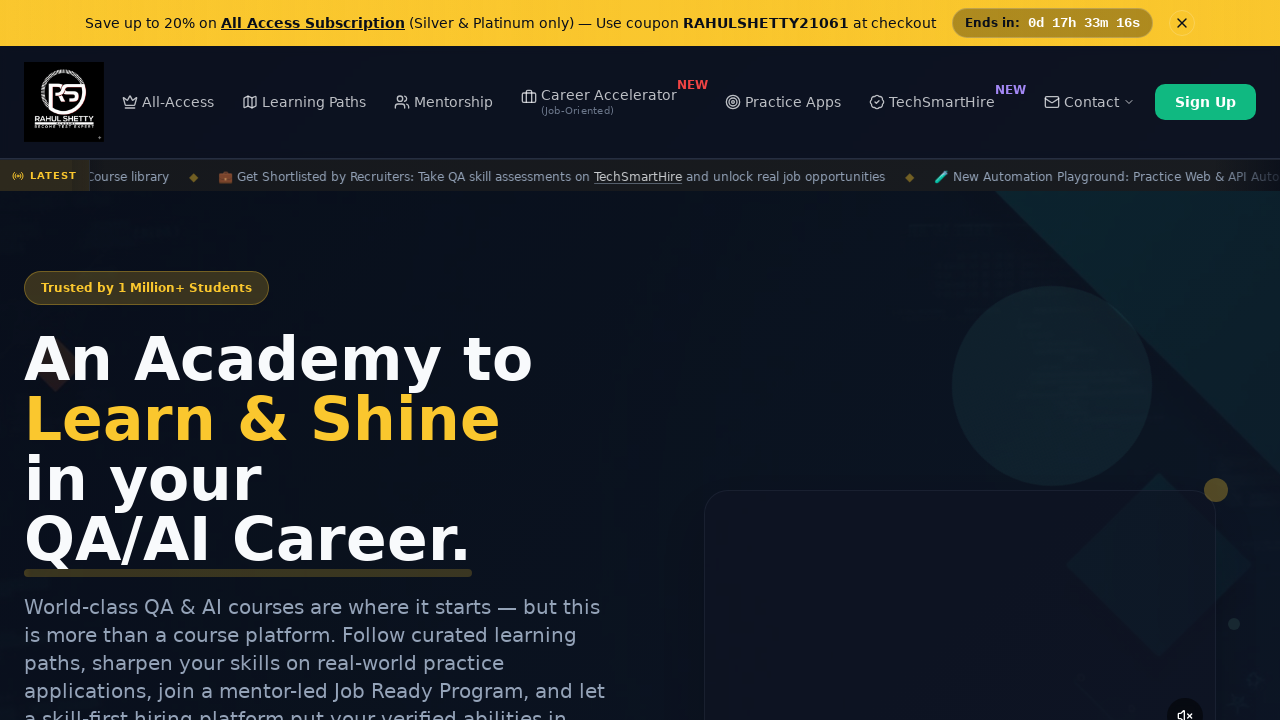

Retrieved current URL: https://rahulshettyacademy.com/
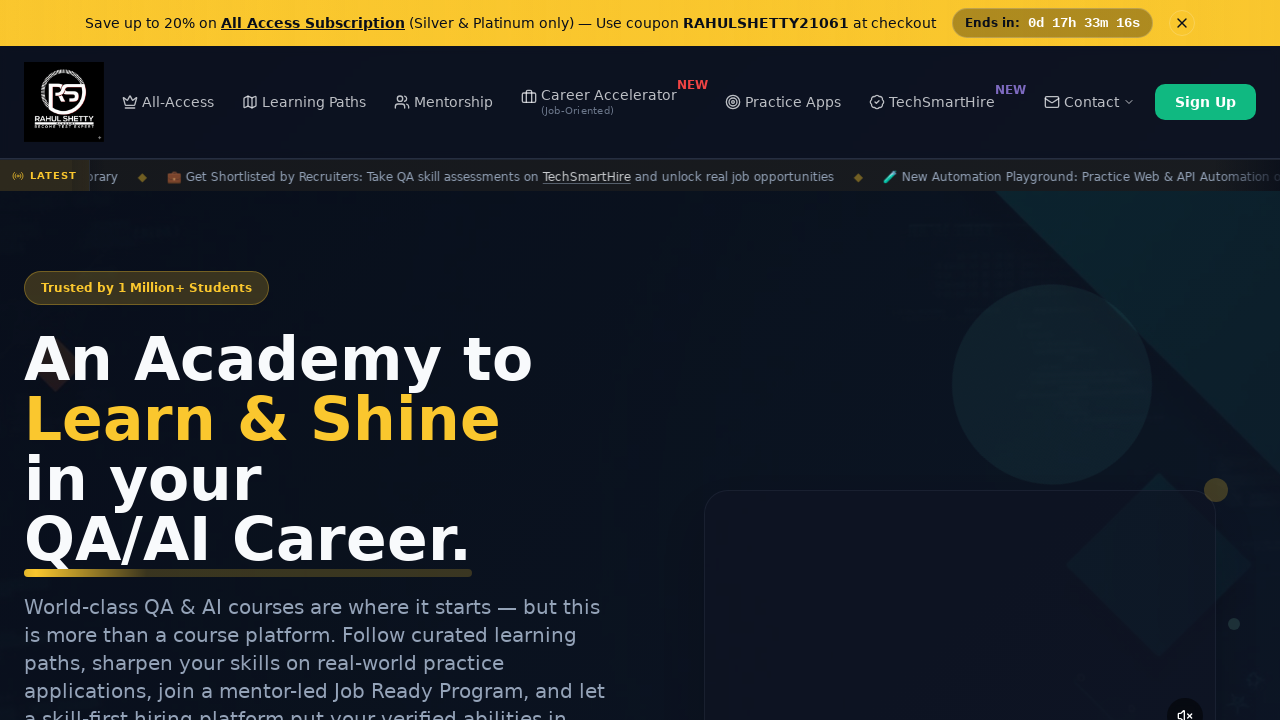

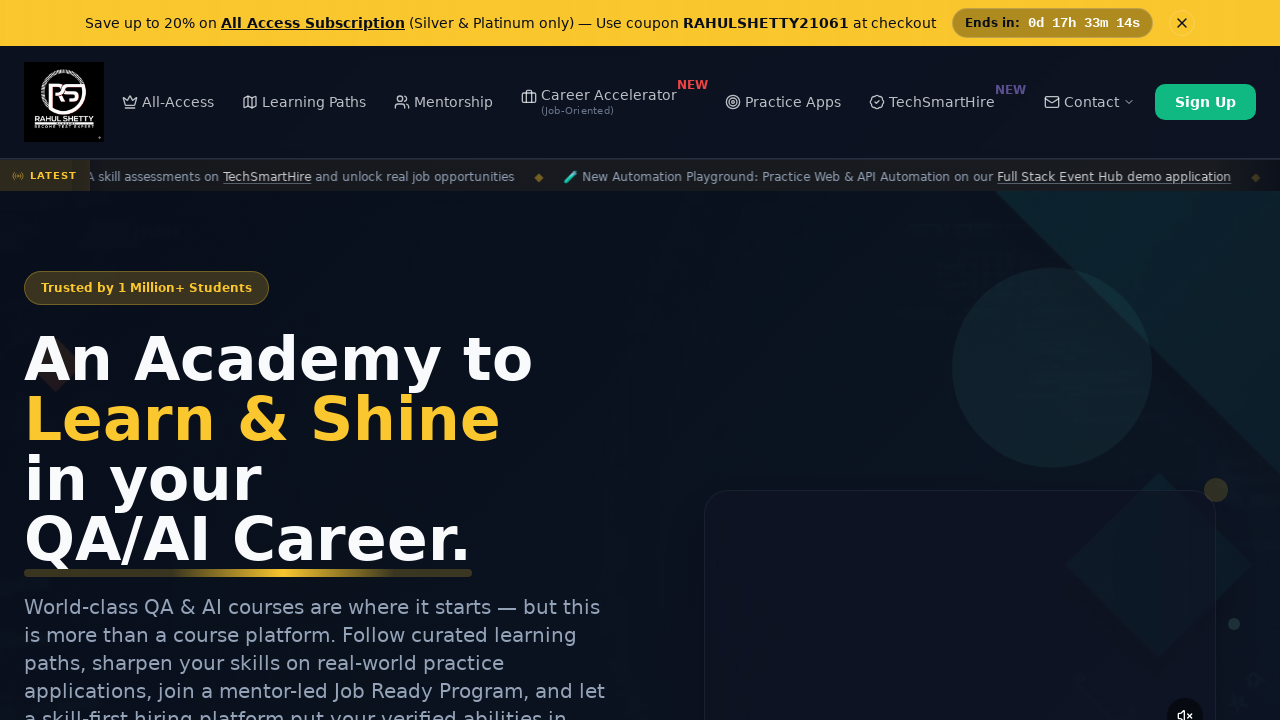